Navigates to the Navbar component documentation page and verifies the h1 heading text

Starting URL: https://flowbite-svelte.com/docs/components/navbar

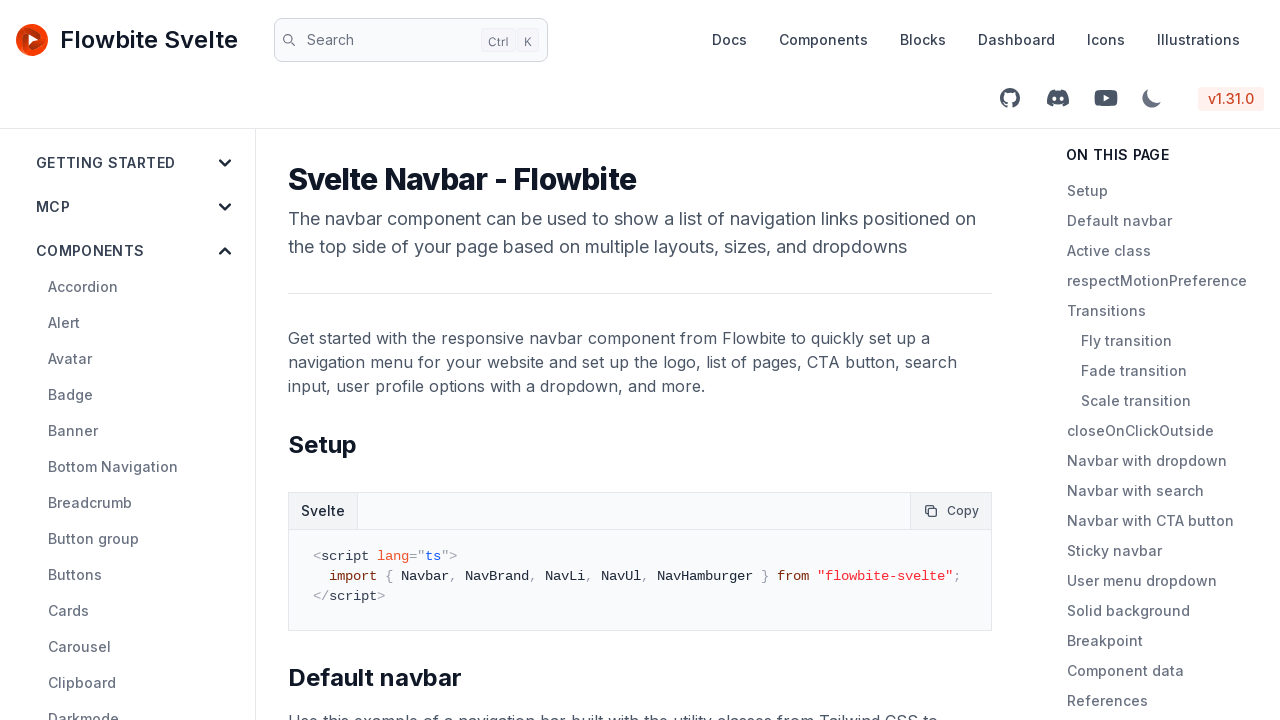

Navigated to Navbar component documentation page
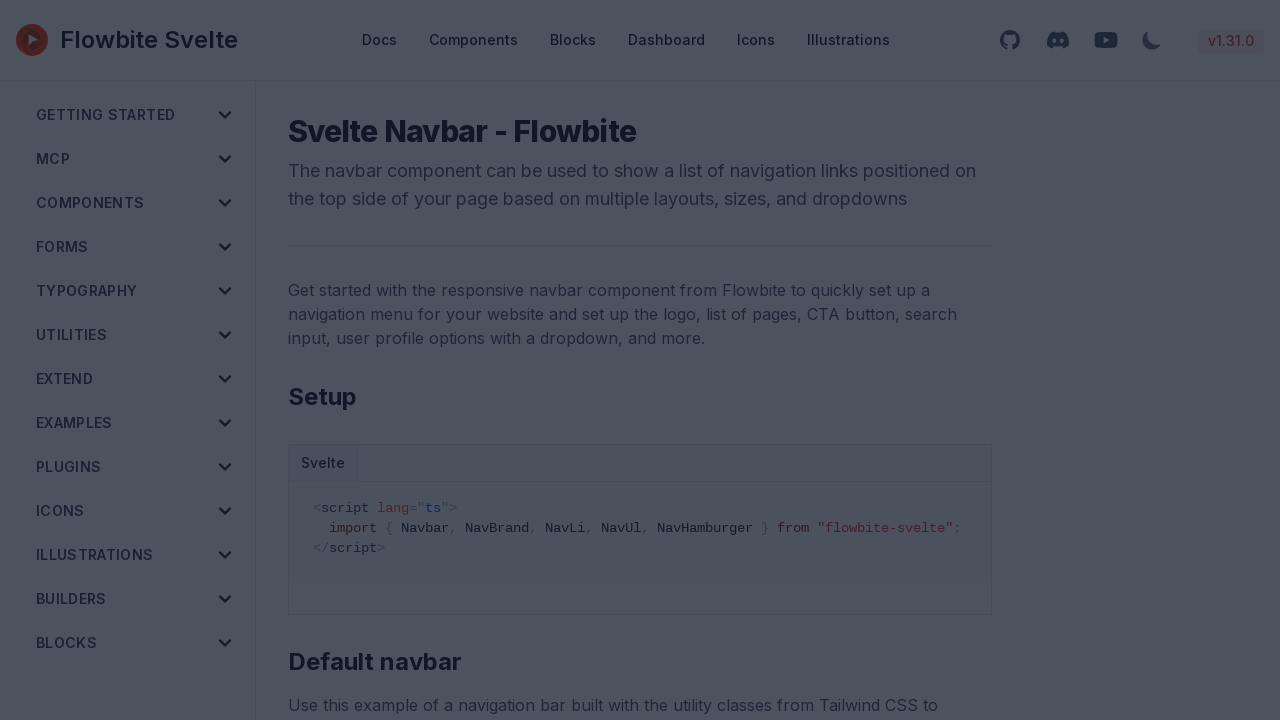

Waited for h1 heading to load
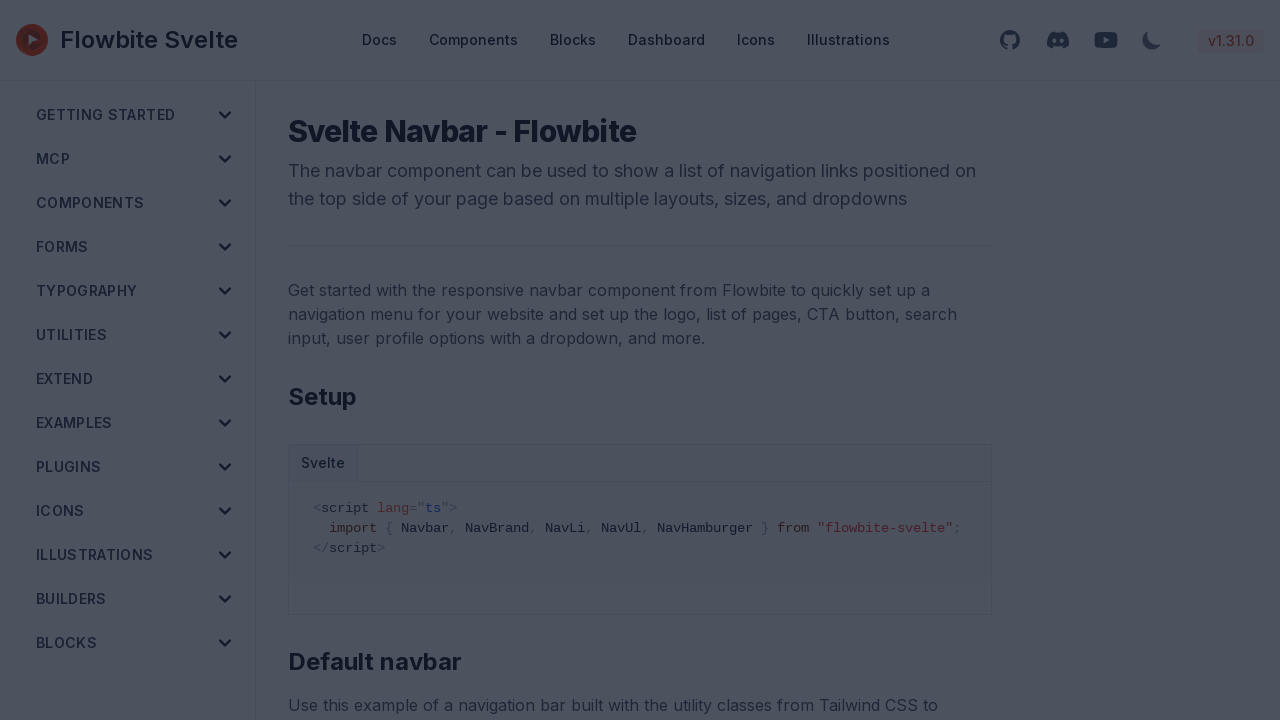

Verified h1 heading text is 'Svelte Navbar - Flowbite'
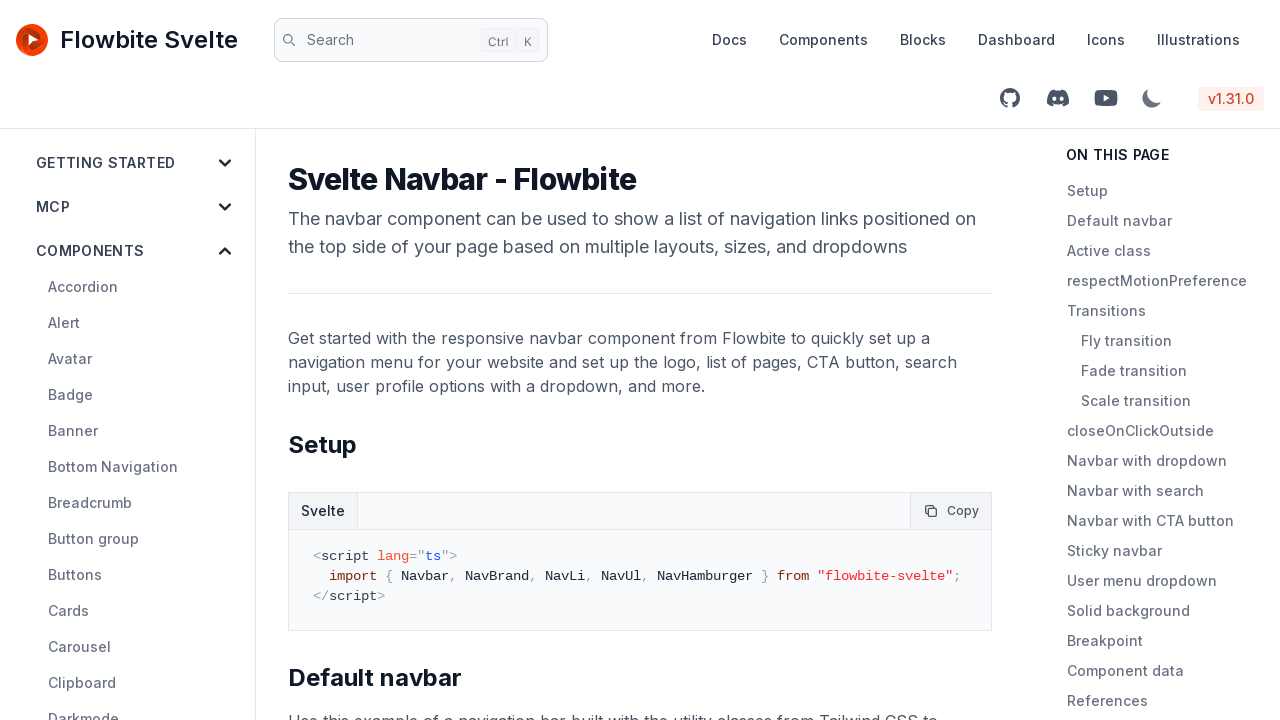

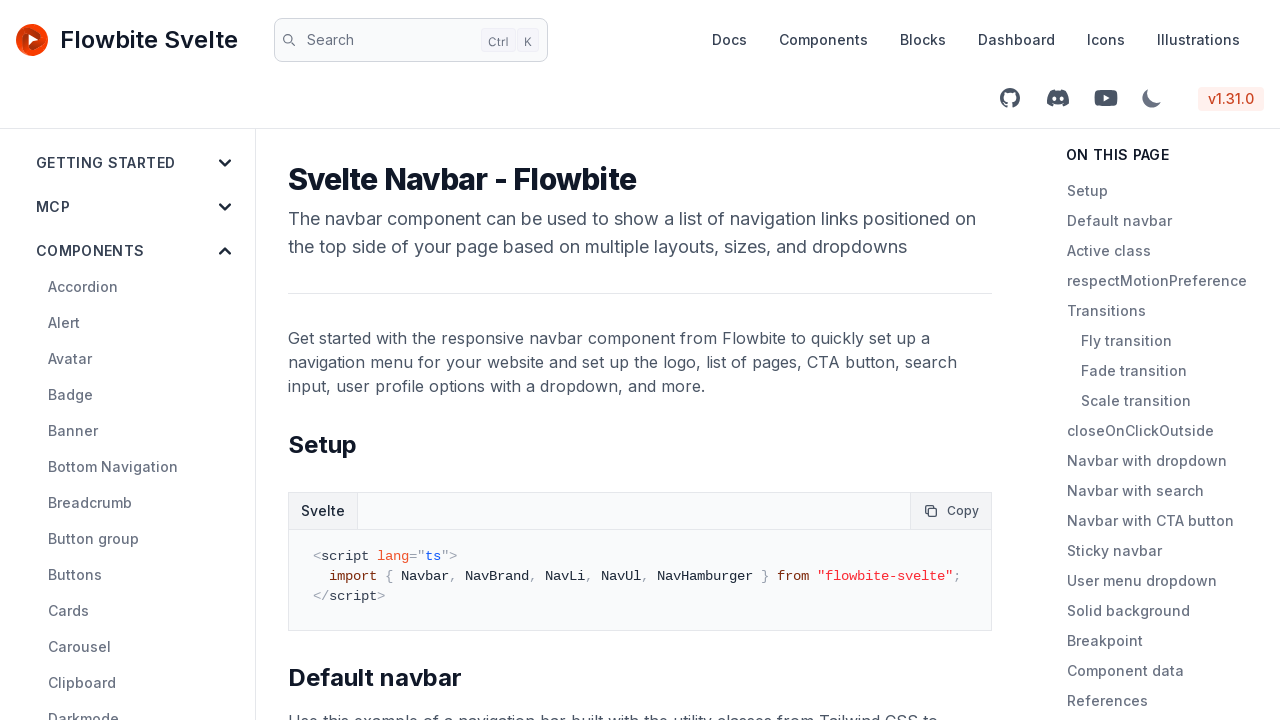